Tests footer link navigation by counting links in different sections and opening each link in the first footer column in new tabs to verify they work

Starting URL: https://www.rahulshettyacademy.com/AutomationPractice/

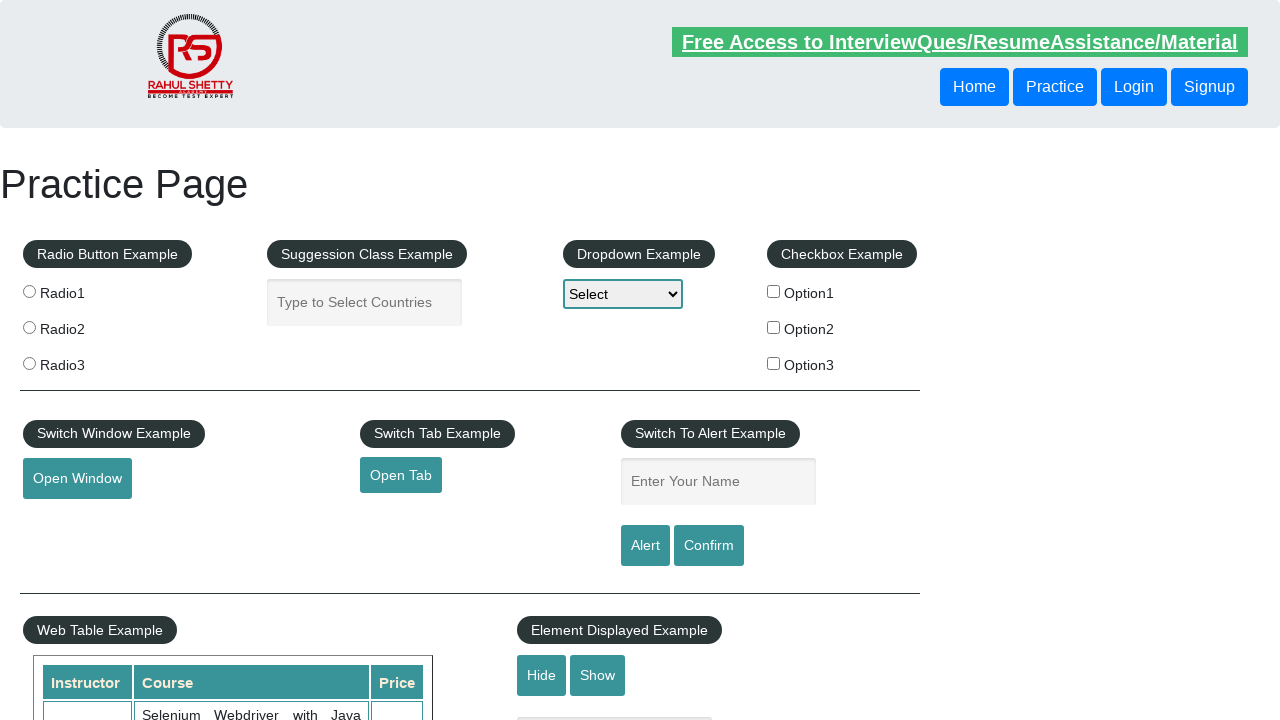

Counted total links on page: 27
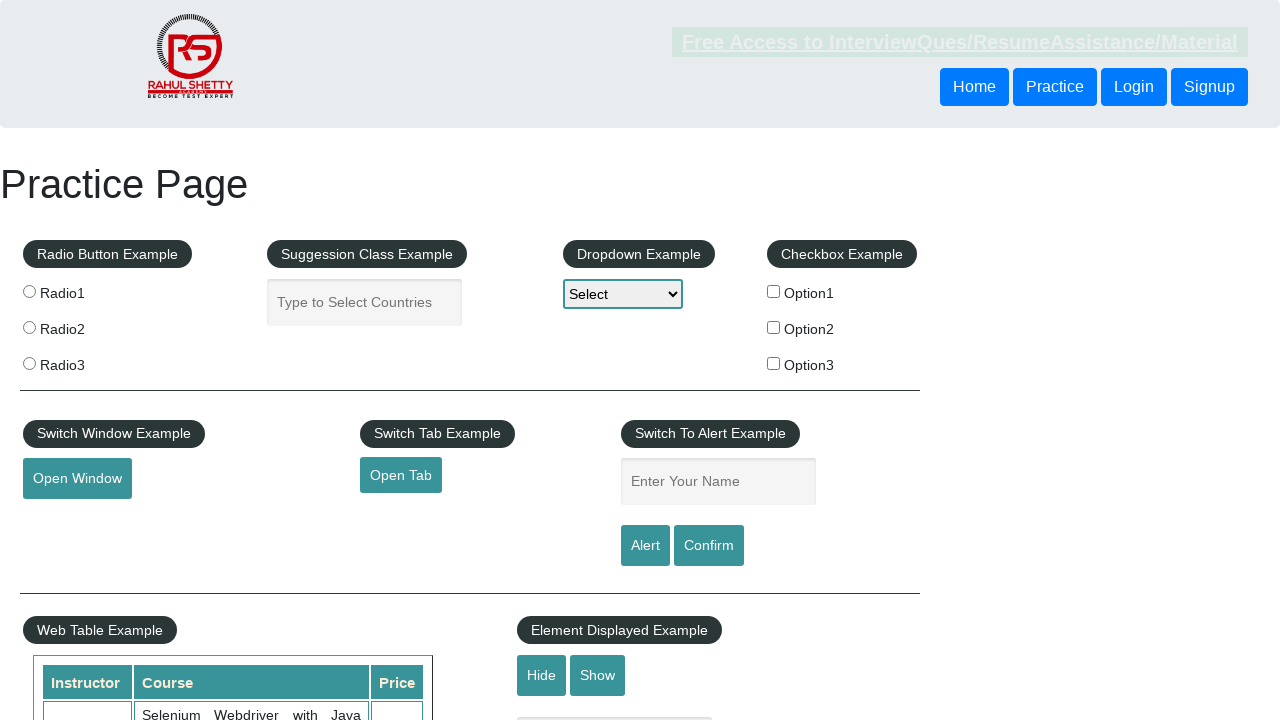

Located footer section (#gf-BIG)
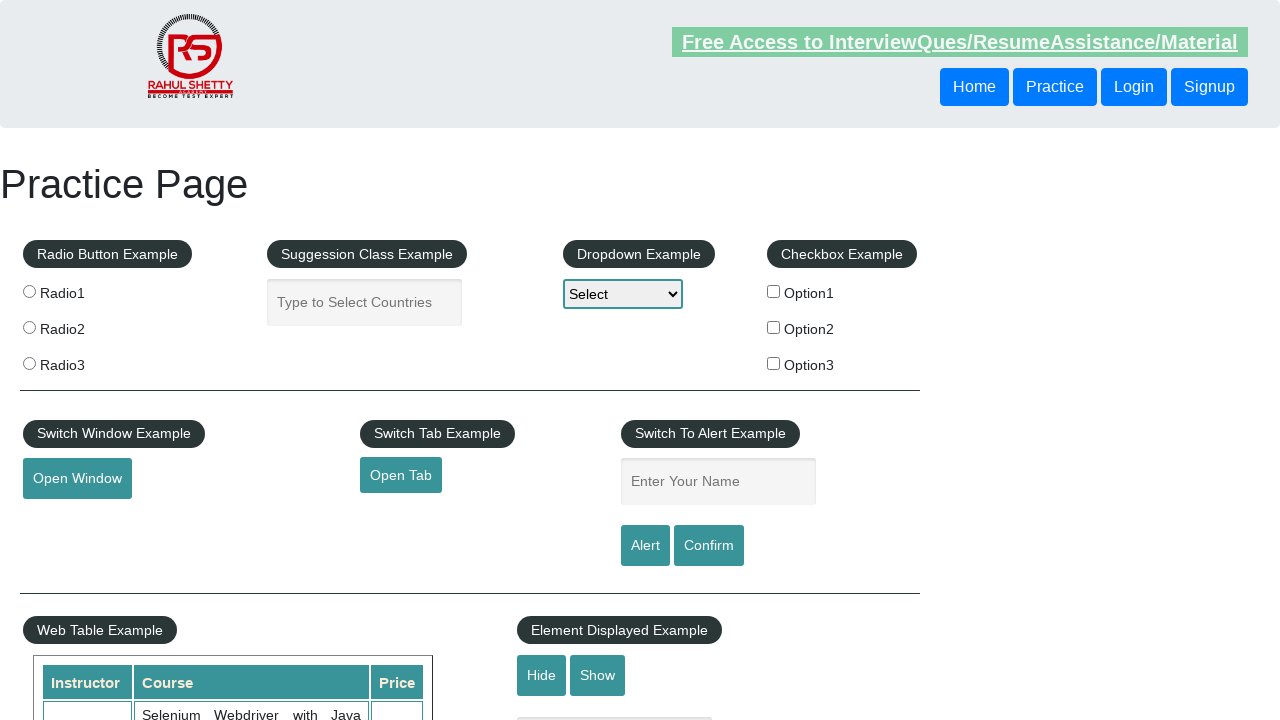

Counted links in footer section: 20
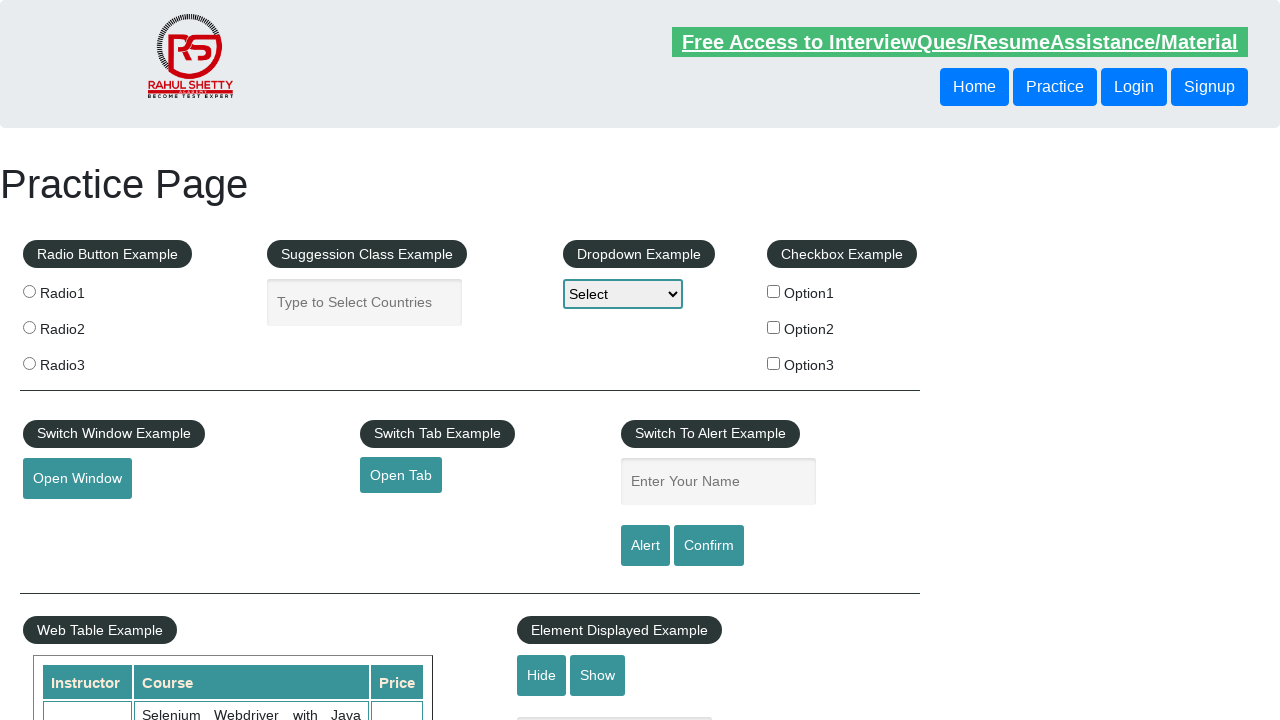

Located first column of footer
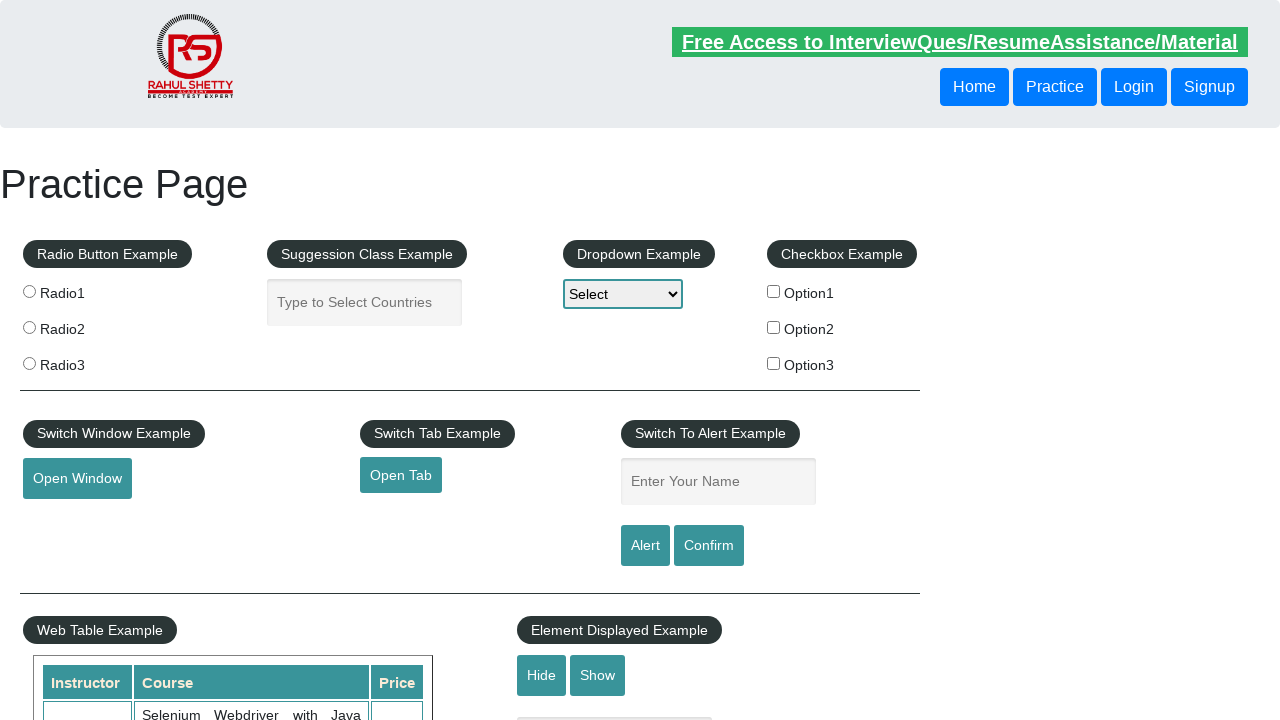

Counted links in first footer column: 5
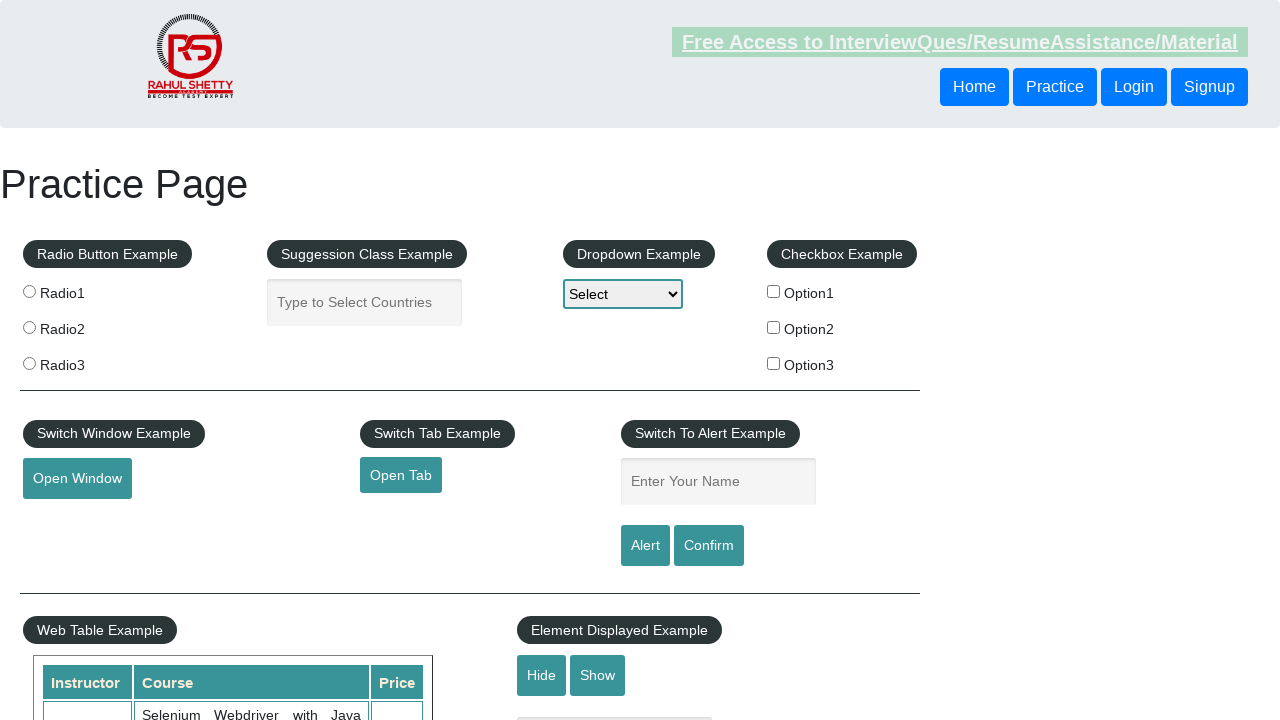

Selected footer link 1 from first column
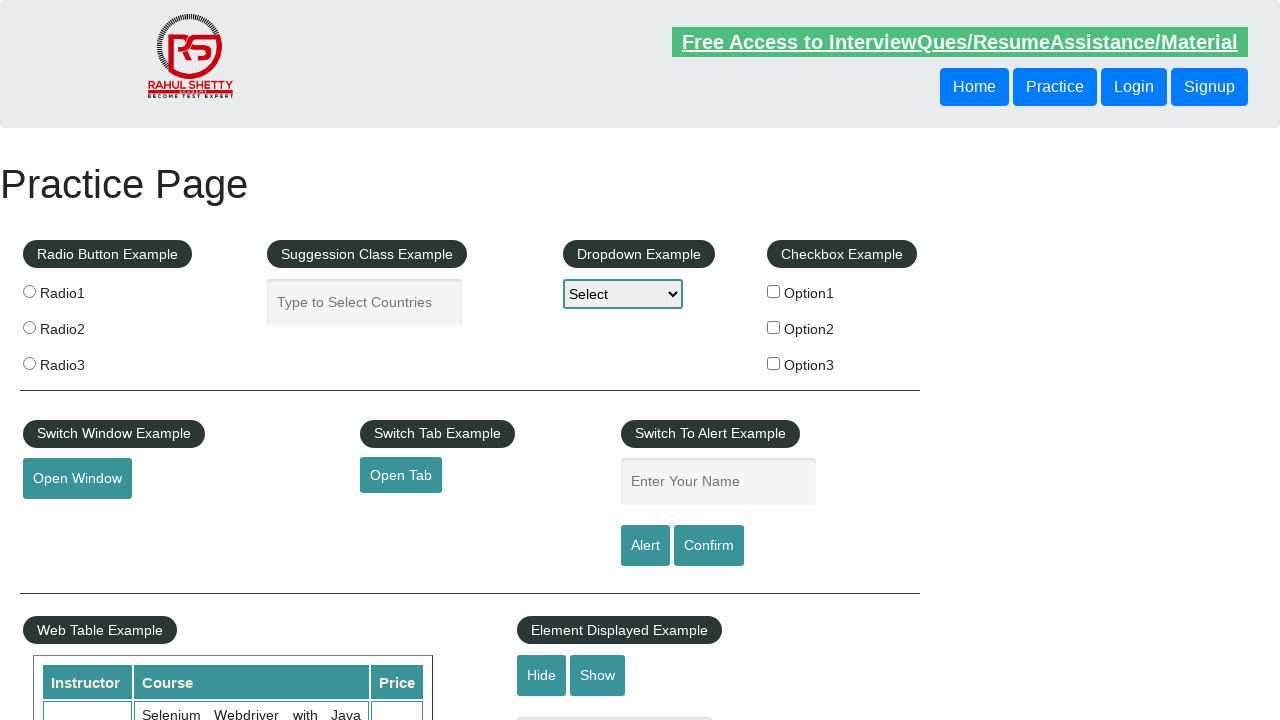

Opened footer link 1 in new tab using Ctrl+Click at (68, 520) on #gf-BIG >> xpath=//table/tbody/tr/td[1]/ul >> a >> nth=1
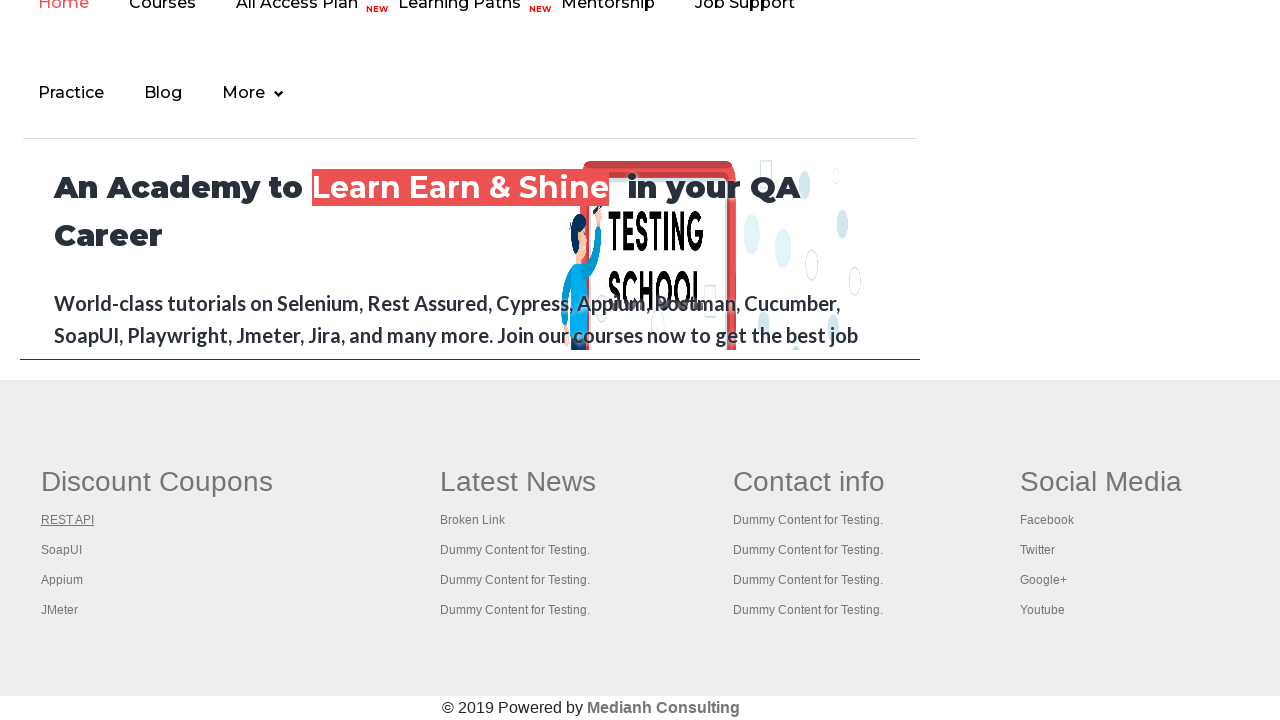

Waited 1 second for new tab to open
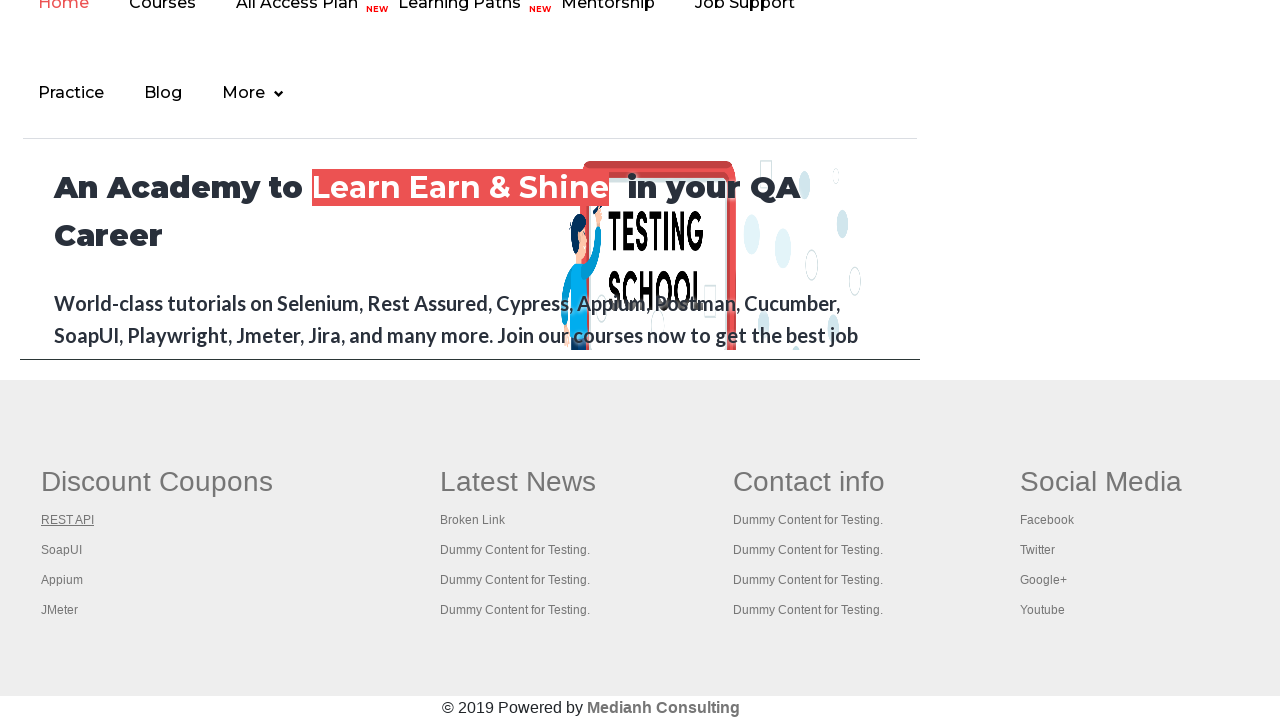

Selected footer link 2 from first column
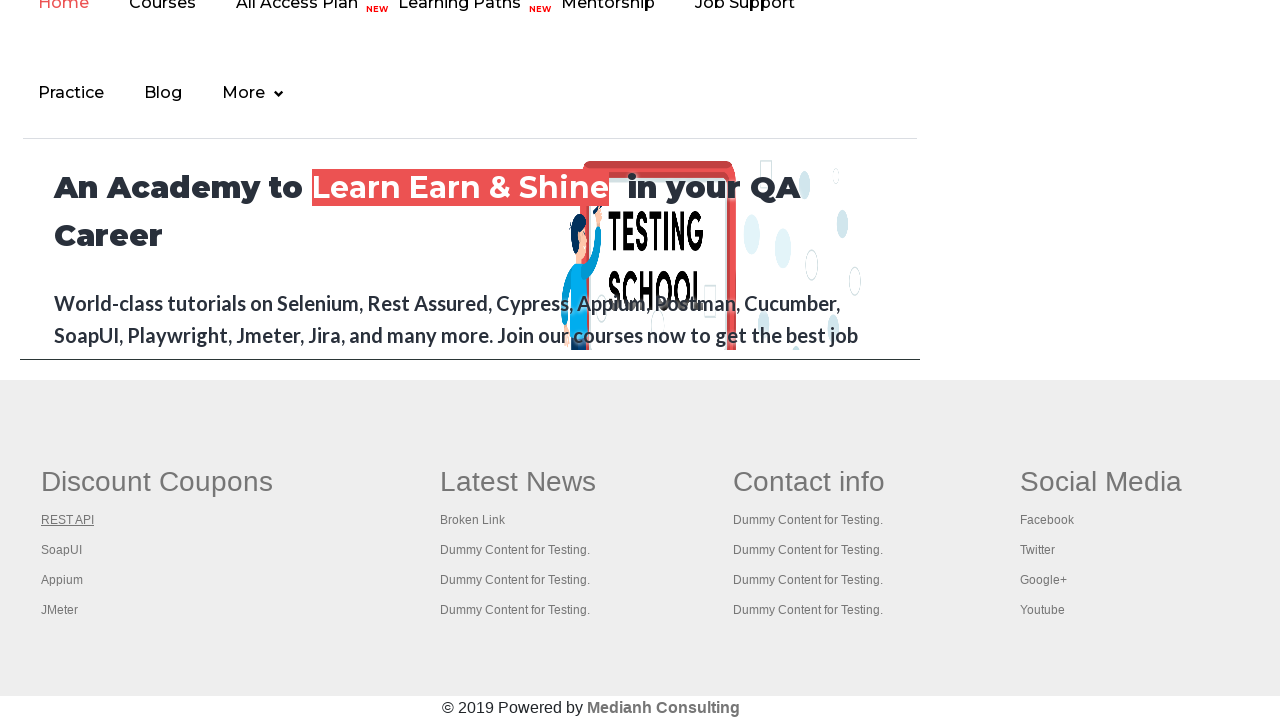

Opened footer link 2 in new tab using Ctrl+Click at (62, 550) on #gf-BIG >> xpath=//table/tbody/tr/td[1]/ul >> a >> nth=2
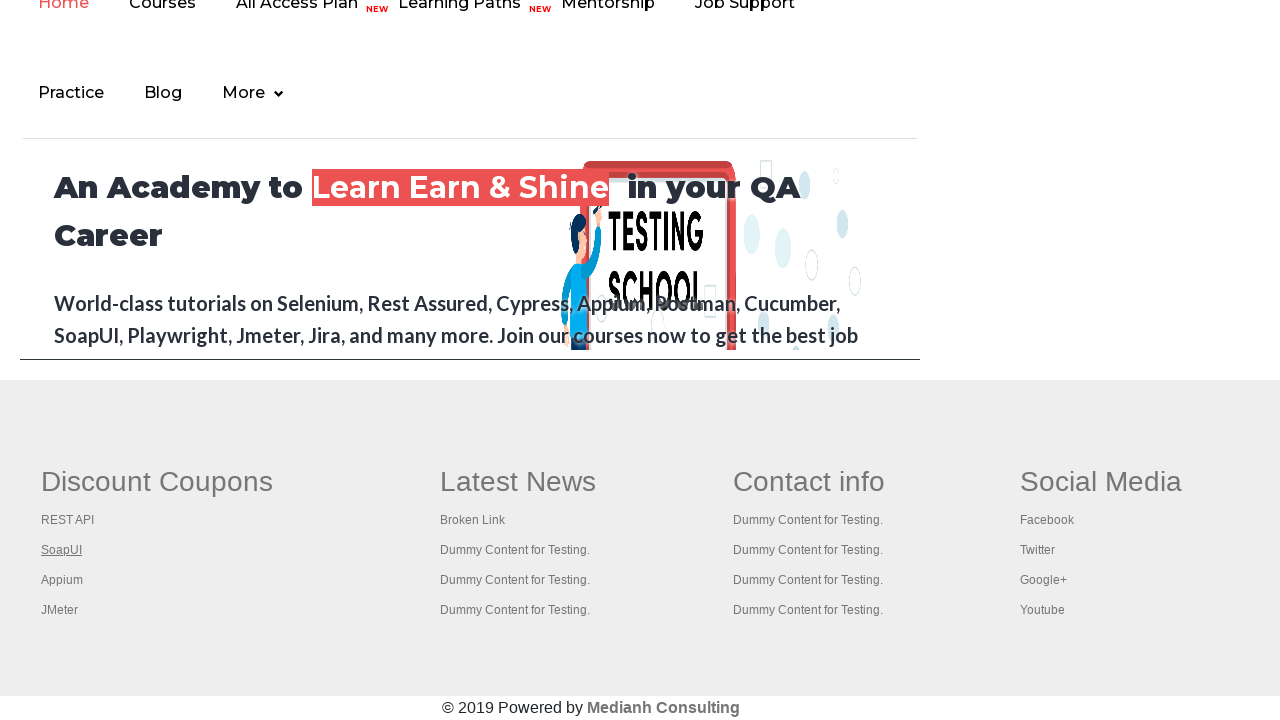

Waited 1 second for new tab to open
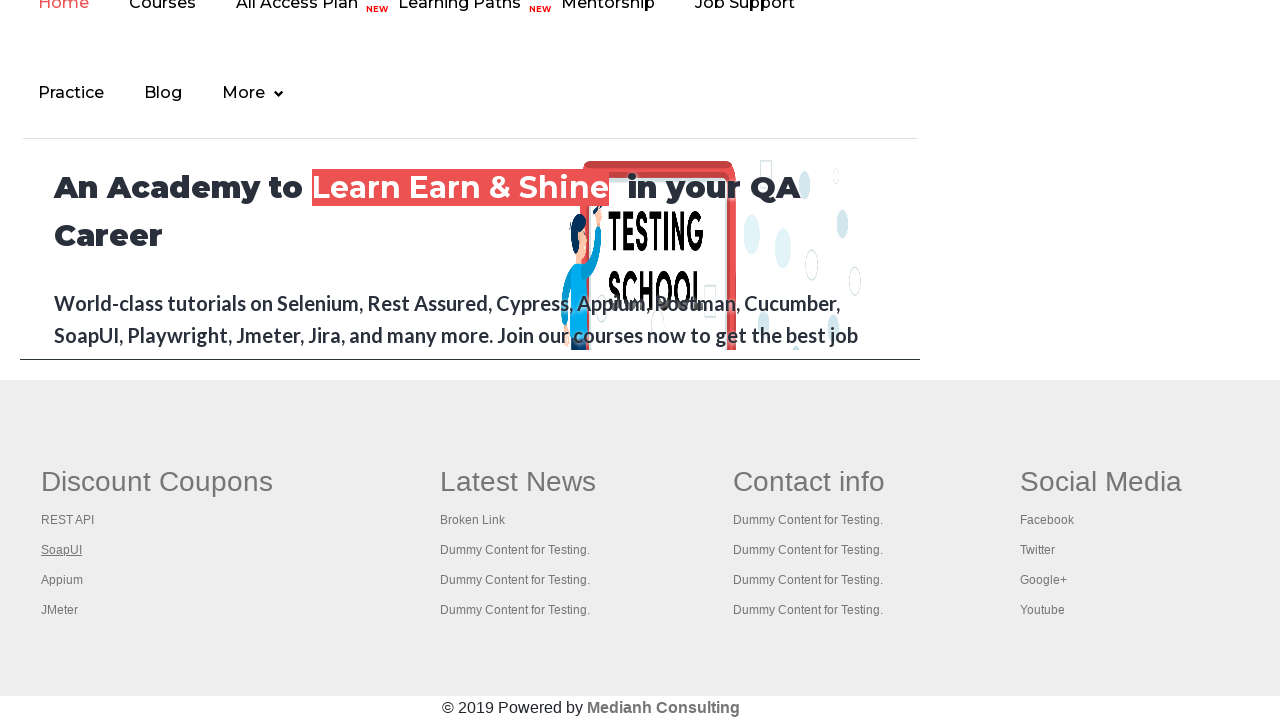

Selected footer link 3 from first column
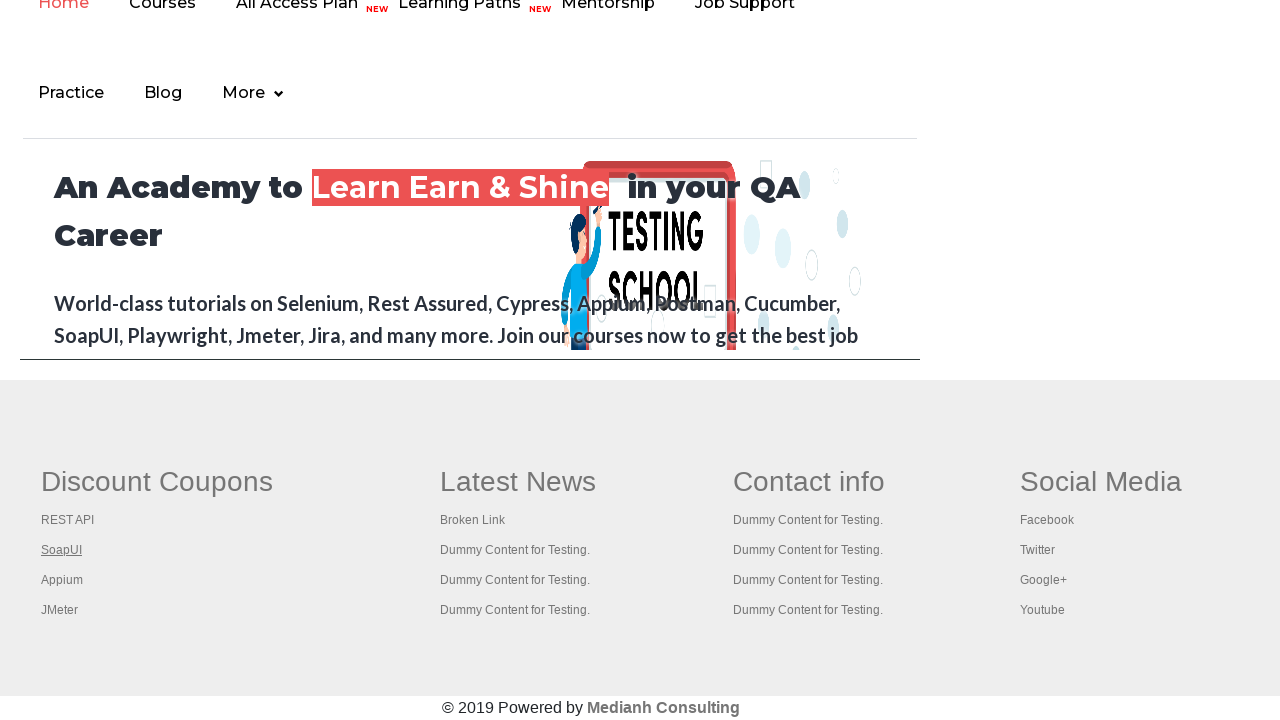

Opened footer link 3 in new tab using Ctrl+Click at (62, 580) on #gf-BIG >> xpath=//table/tbody/tr/td[1]/ul >> a >> nth=3
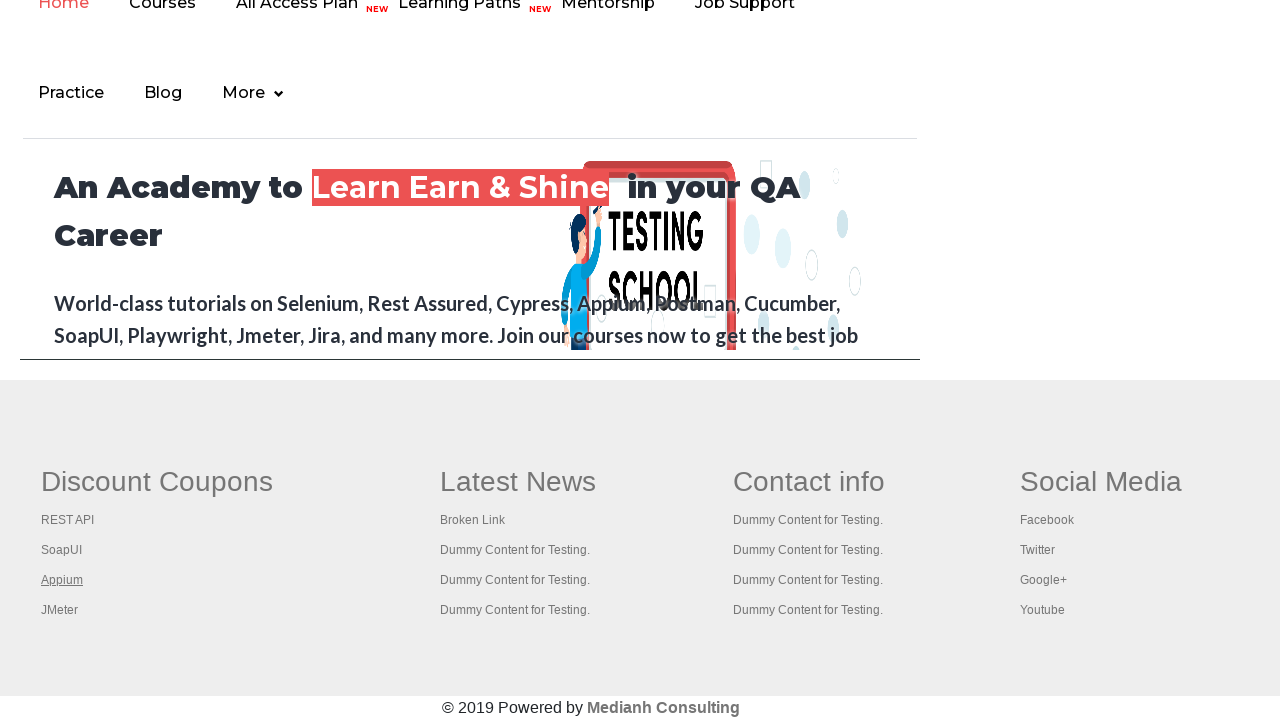

Waited 1 second for new tab to open
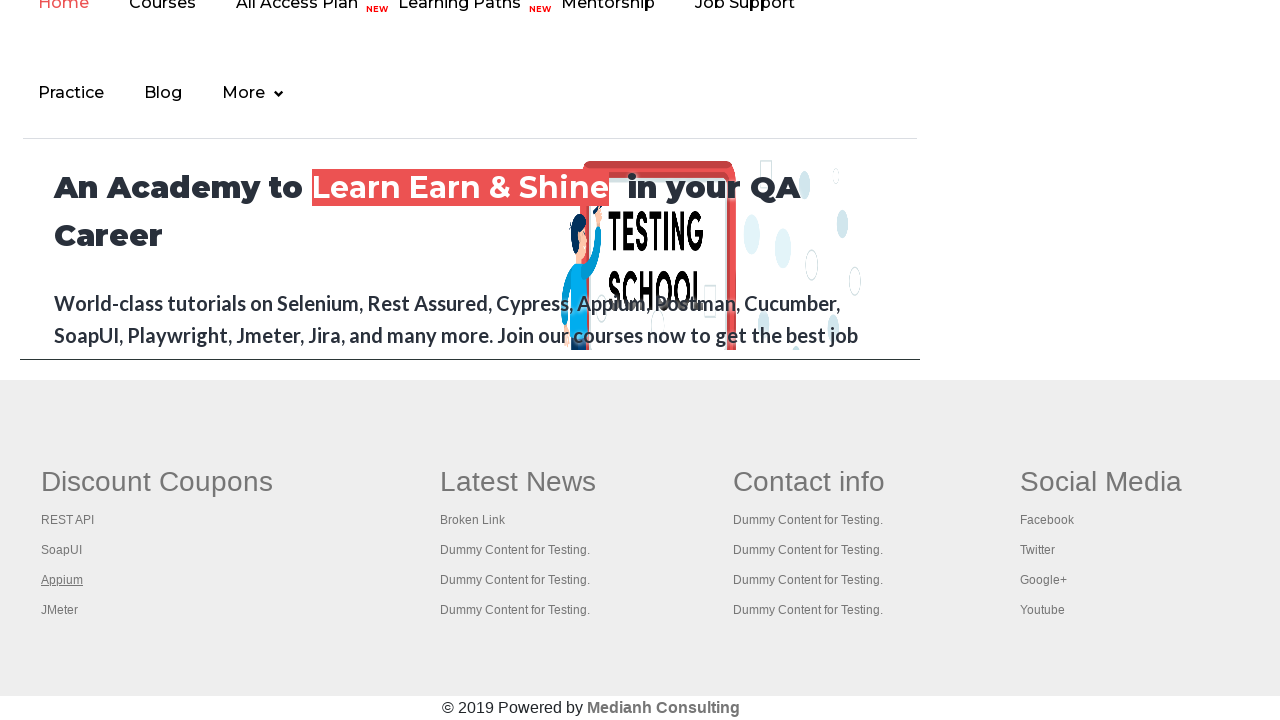

Selected footer link 4 from first column
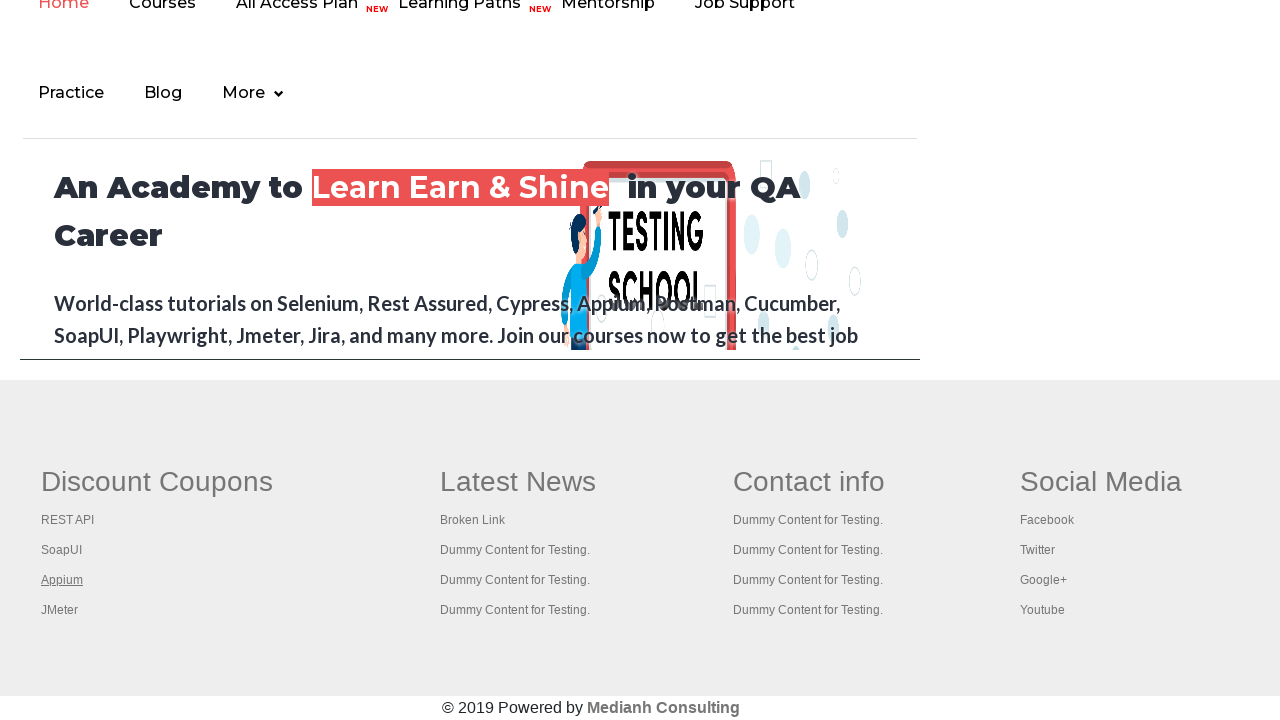

Opened footer link 4 in new tab using Ctrl+Click at (60, 610) on #gf-BIG >> xpath=//table/tbody/tr/td[1]/ul >> a >> nth=4
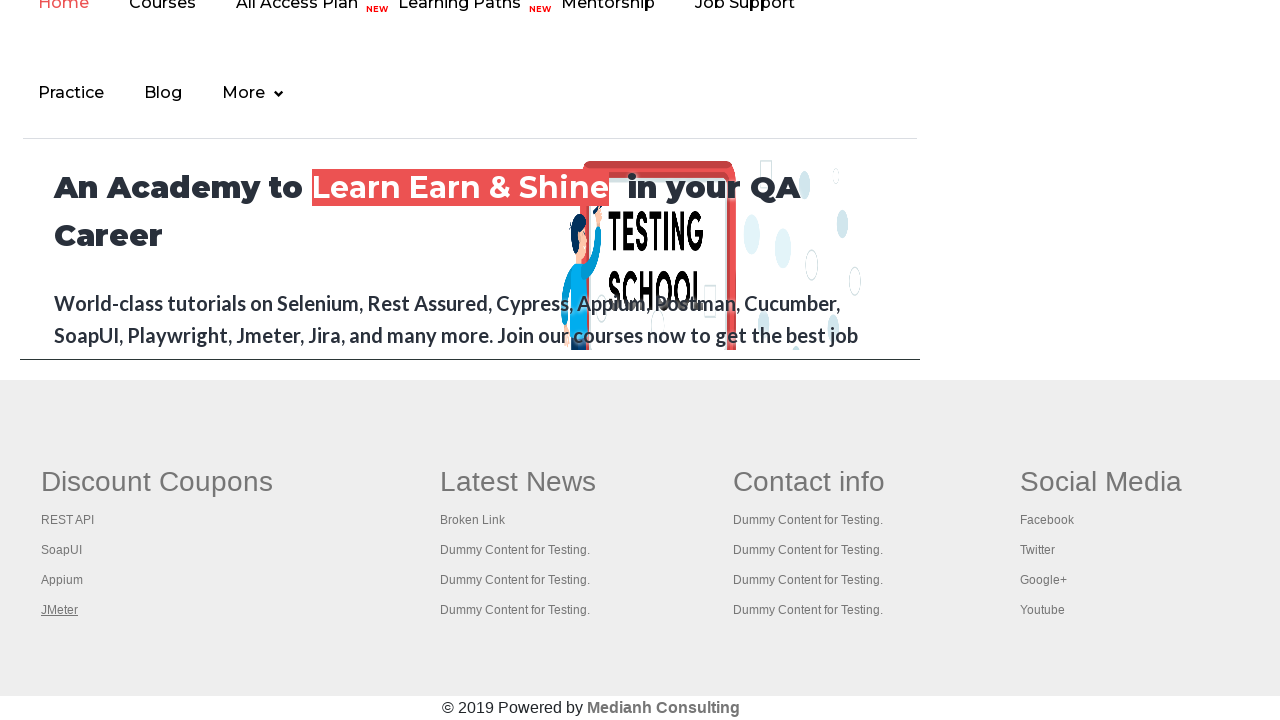

Waited 1 second for new tab to open
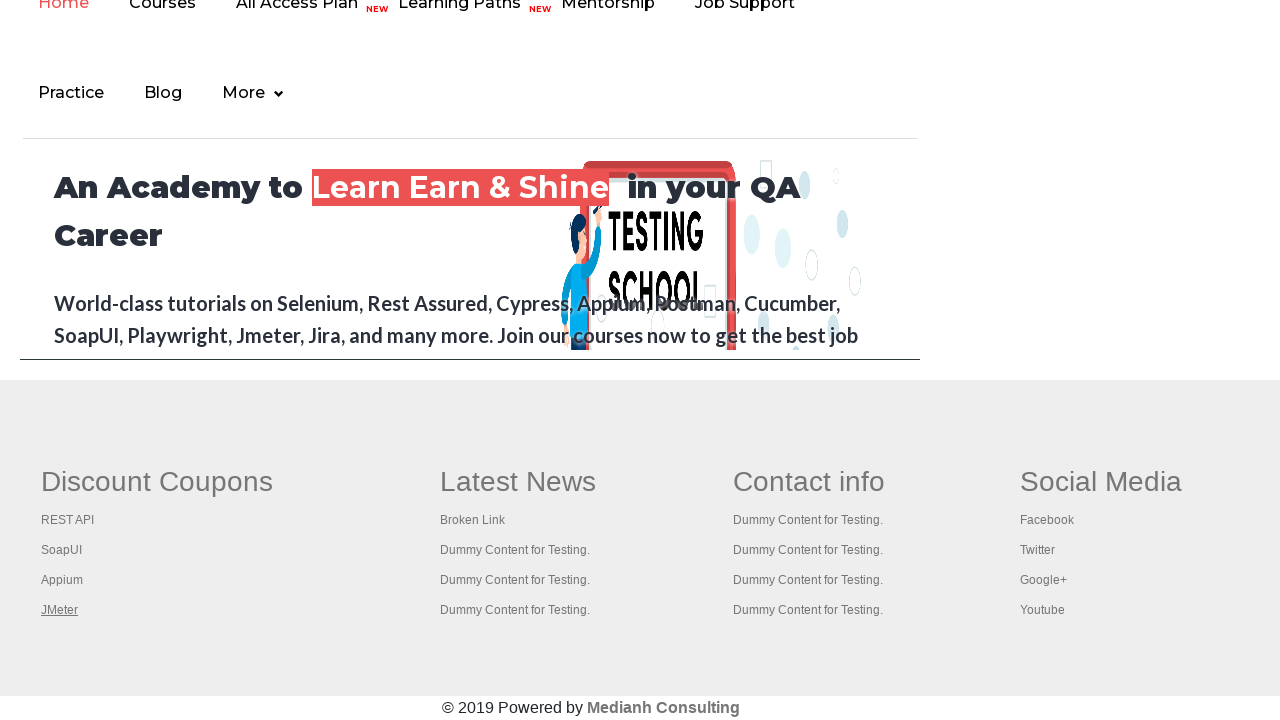

Retrieved all open pages/tabs: 5 total
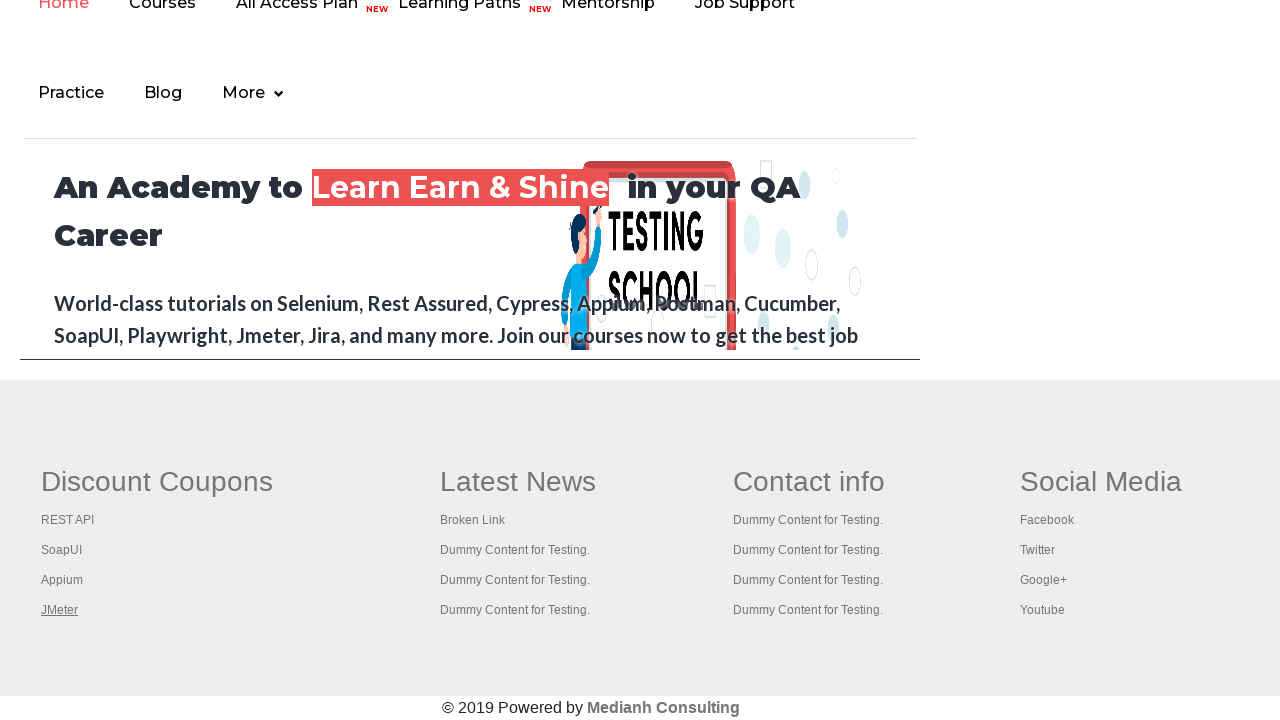

Verified open page title: Practice Page
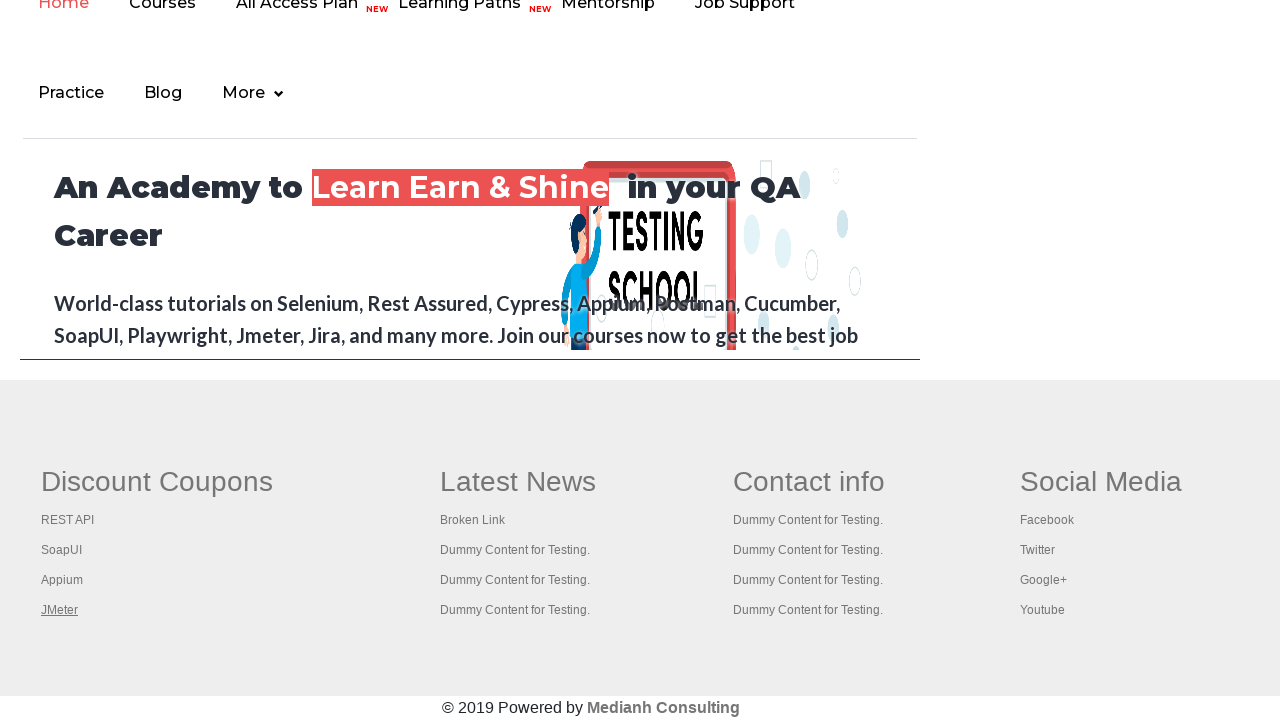

Verified open page title: REST API Tutorial
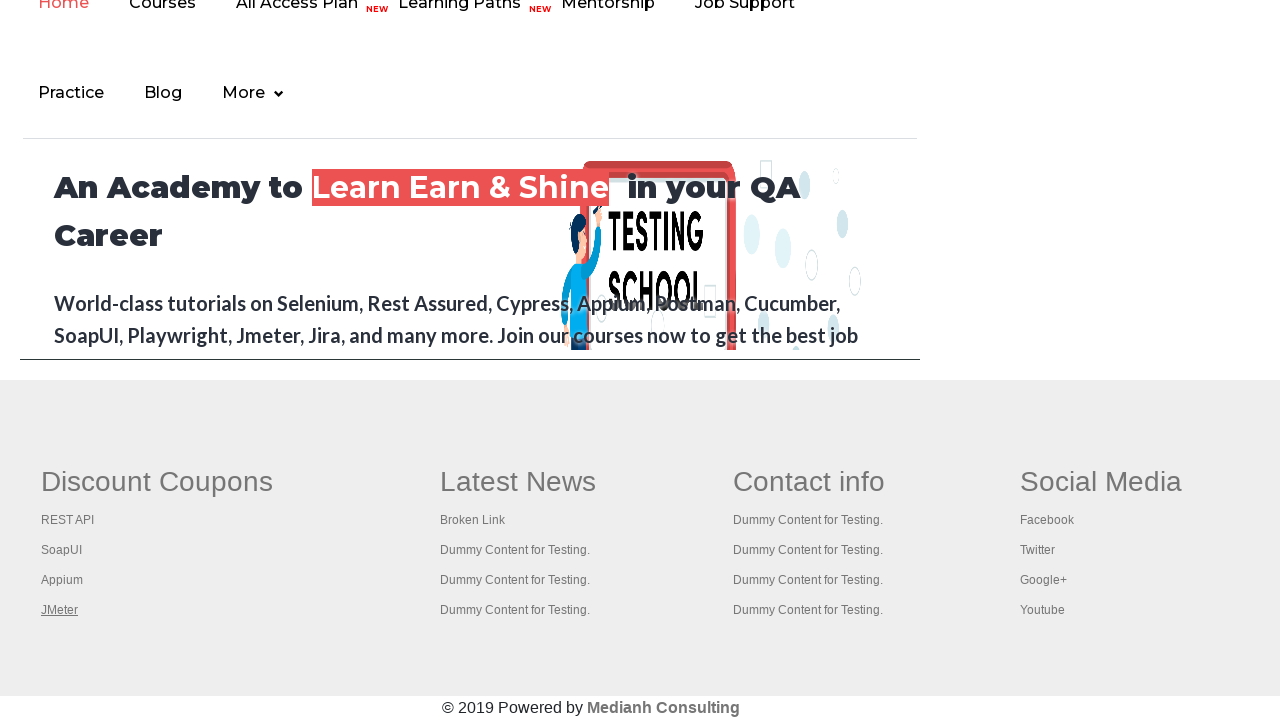

Verified open page title: The World’s Most Popular API Testing Tool | SoapUI
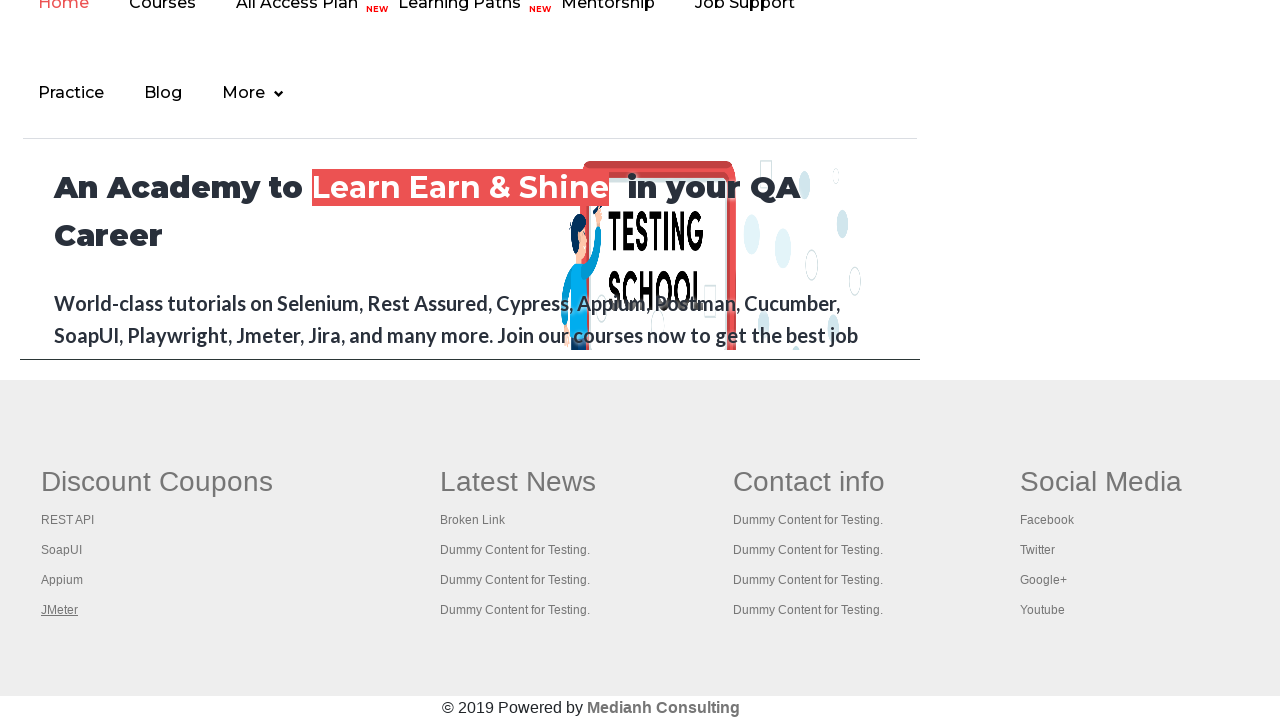

Verified open page title: Appium tutorial for Mobile Apps testing | RahulShetty Academy | Rahul
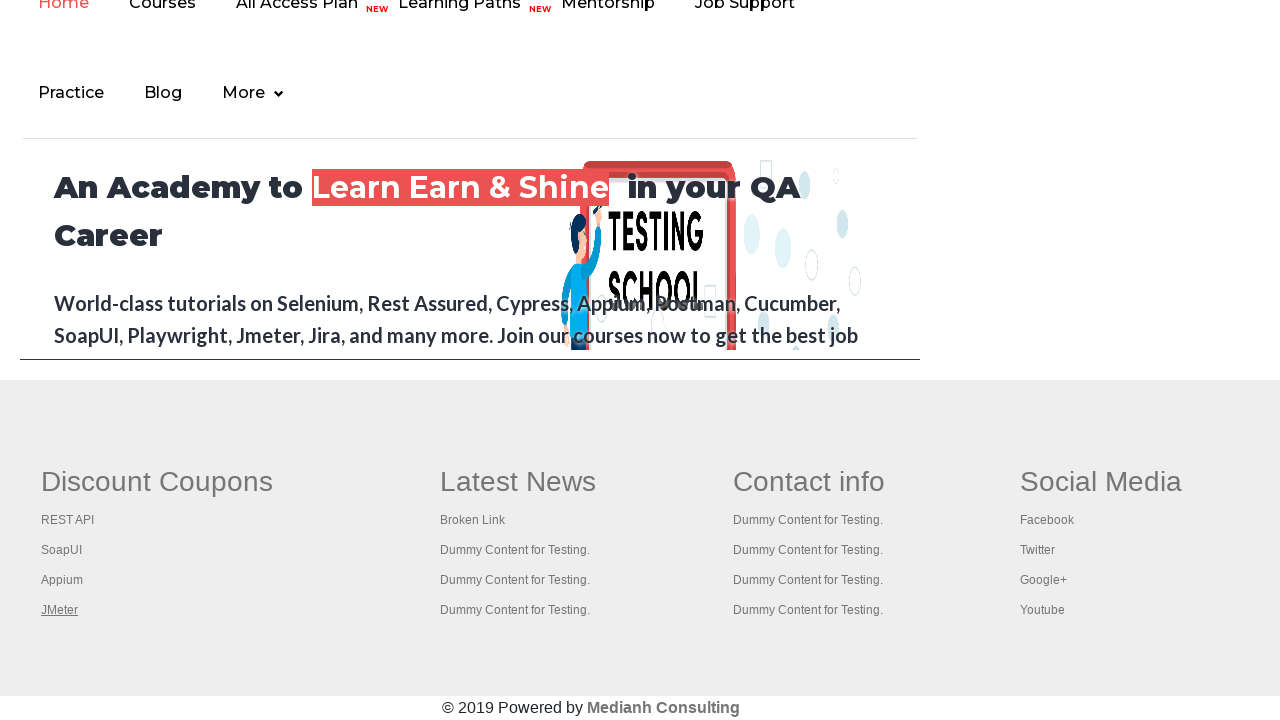

Verified open page title: Apache JMeter - Apache JMeter™
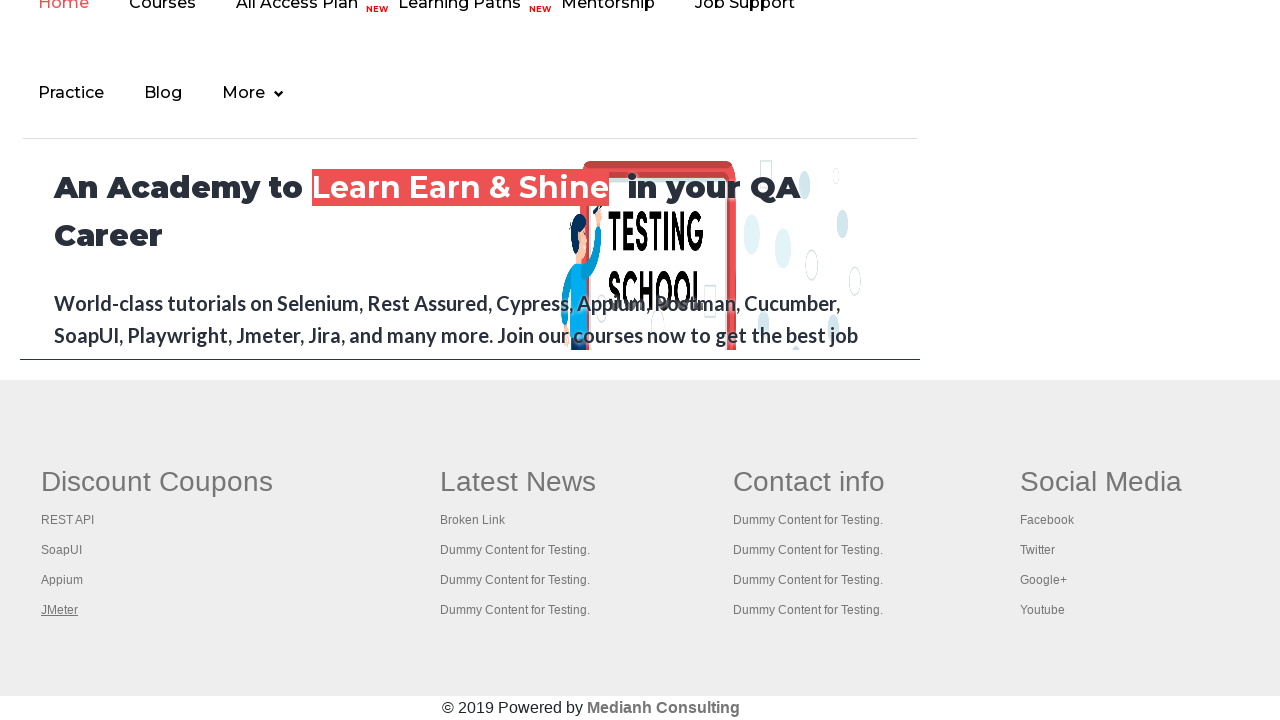

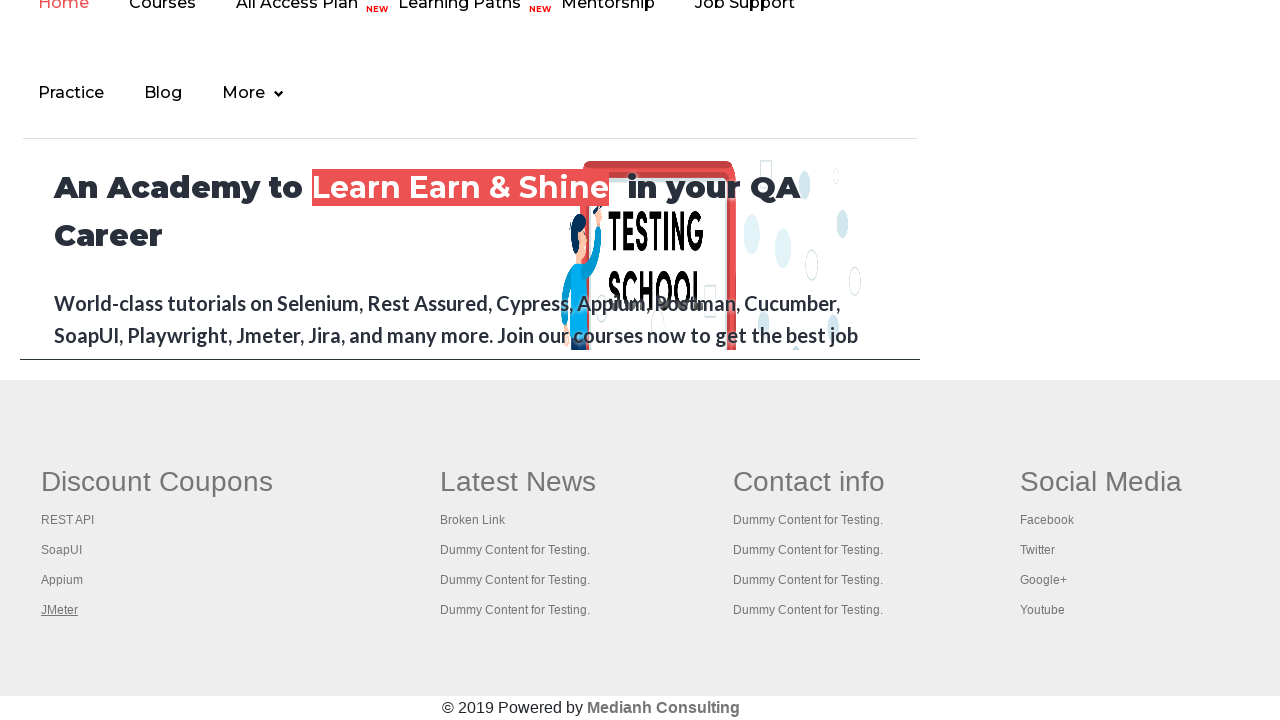